Navigates to an apartment listing page and repeatedly clicks "View More" buttons to load all available apartment listings.

Starting URL: https://verisresidential.com/west-new-york-nj-apartments/the-capstone-at-port-imperial/

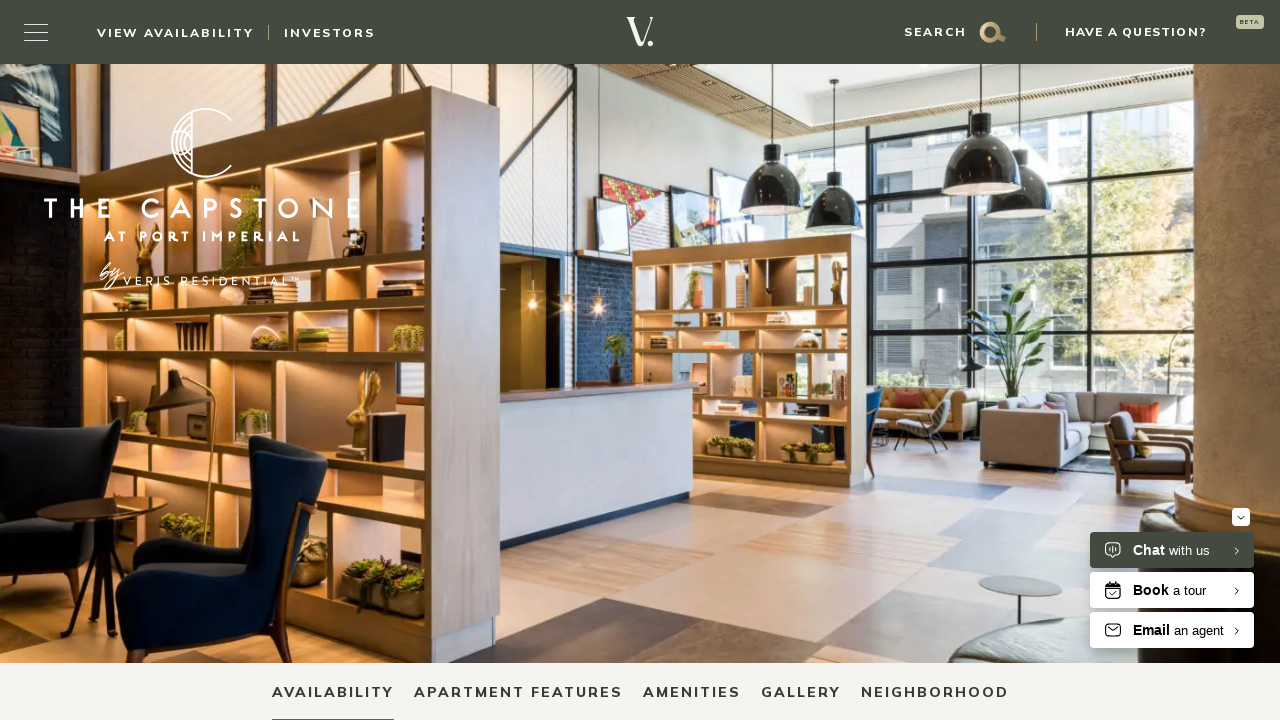

Waited for apartment listings section to load
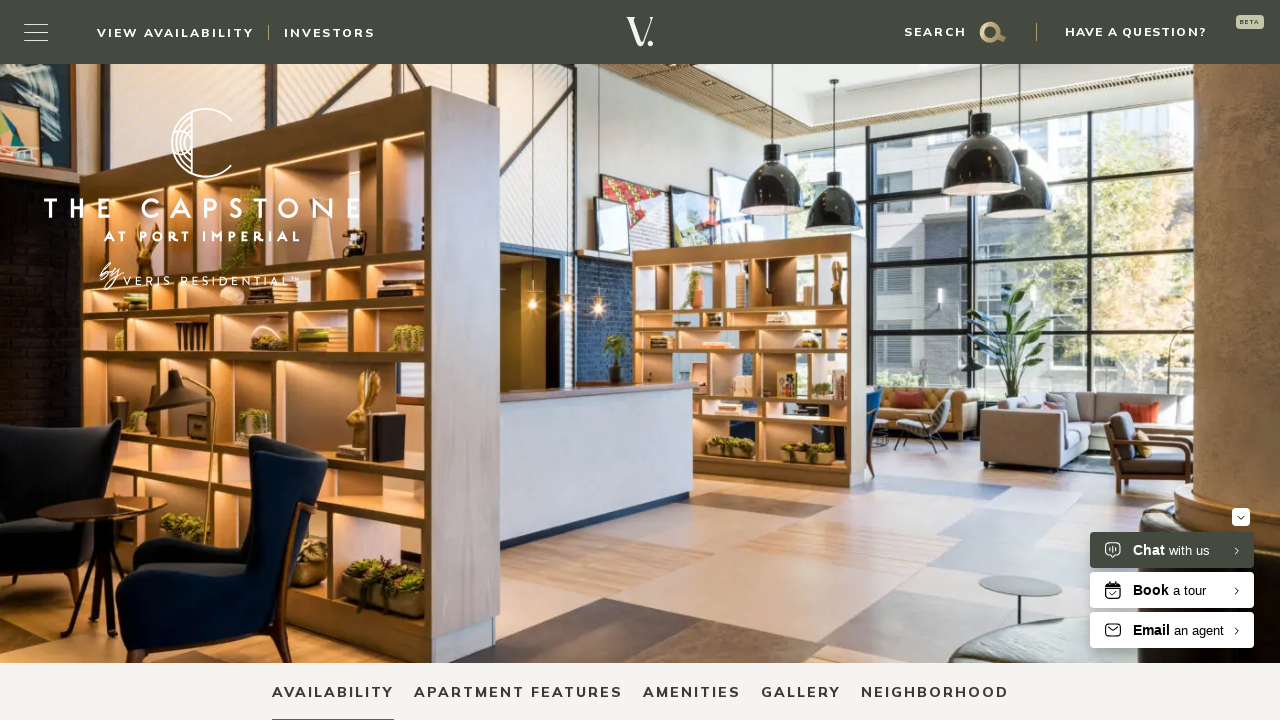

Clicked 'View More' button (click #1) at (968, 360) on text=View More
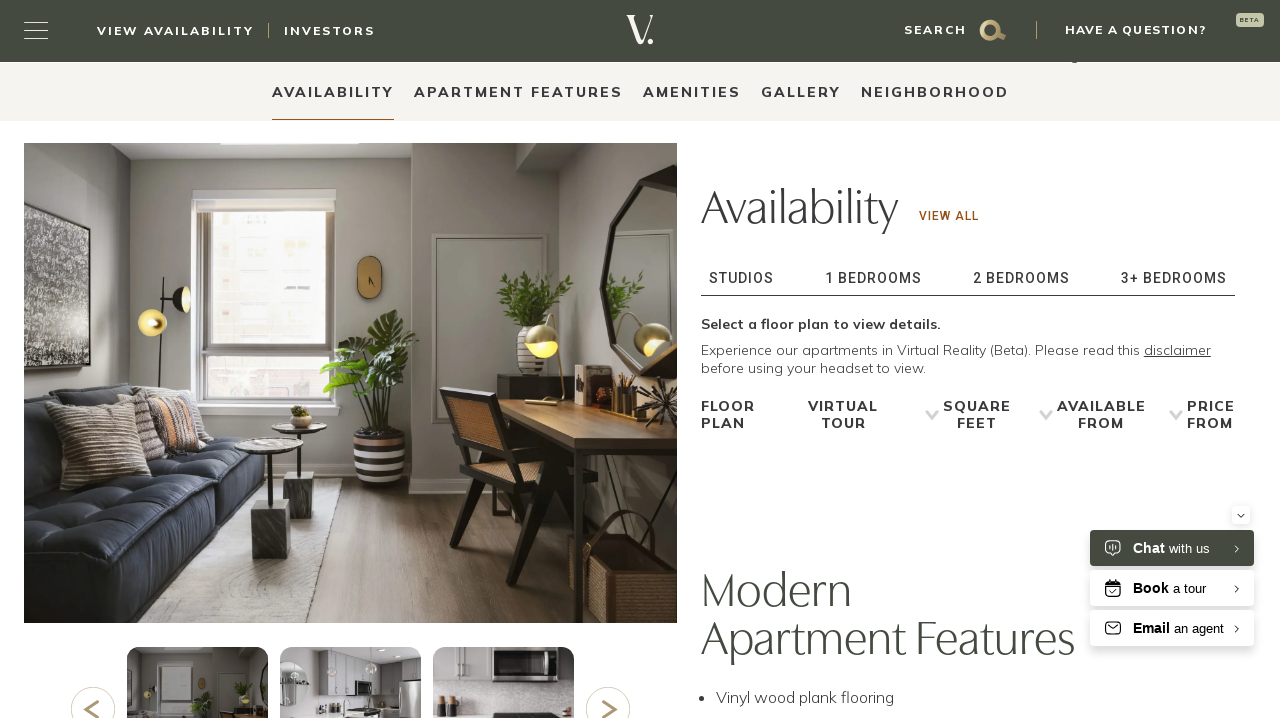

Waited 3 seconds for new apartment listings to load after click #1
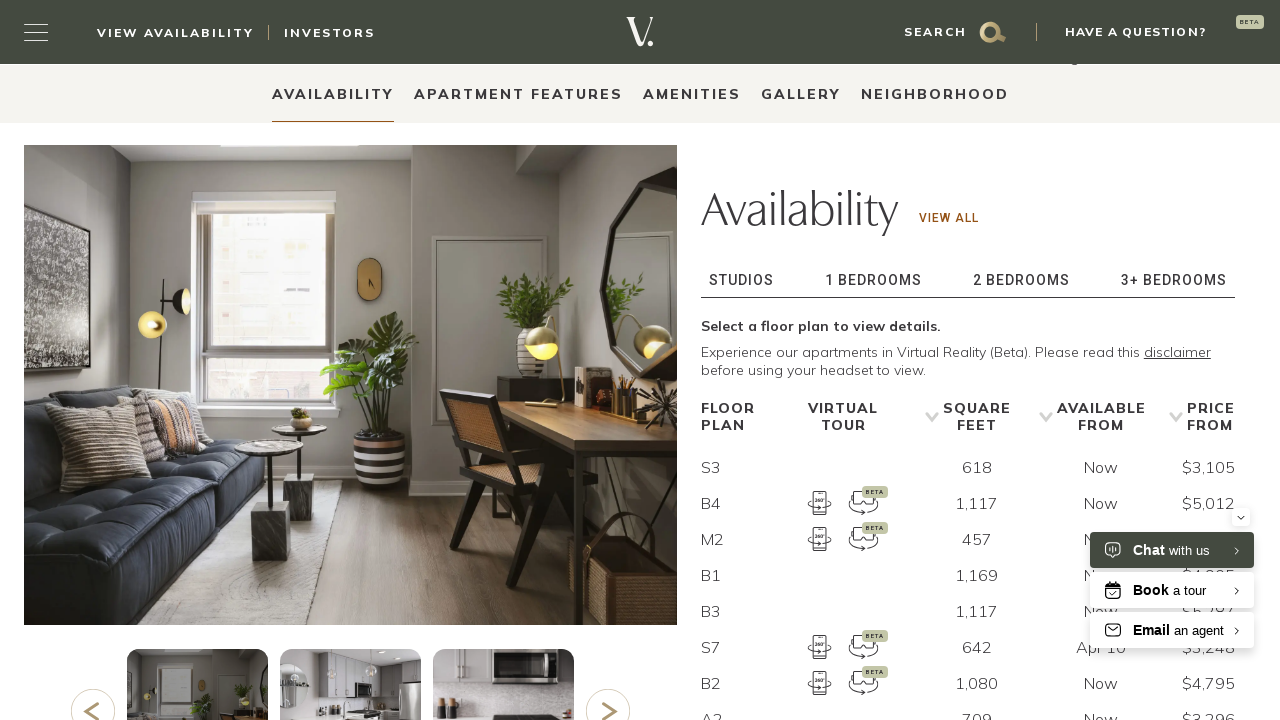

Verified apartment listings are displayed
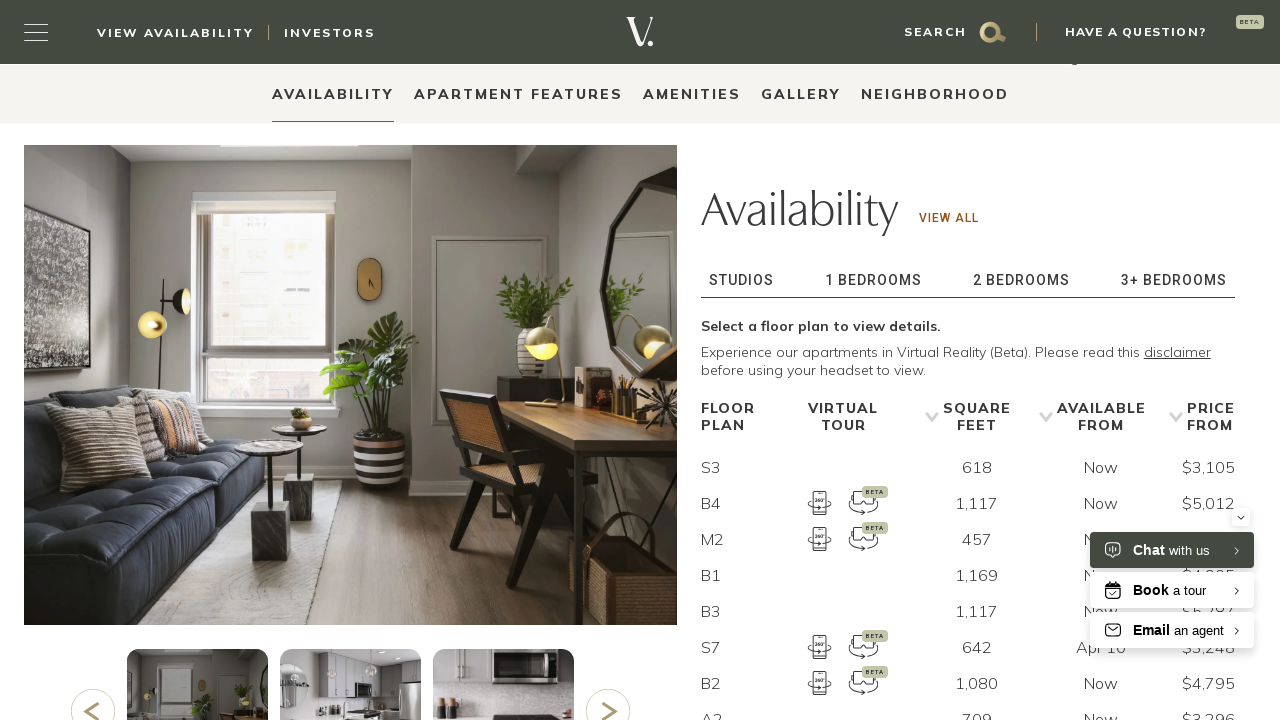

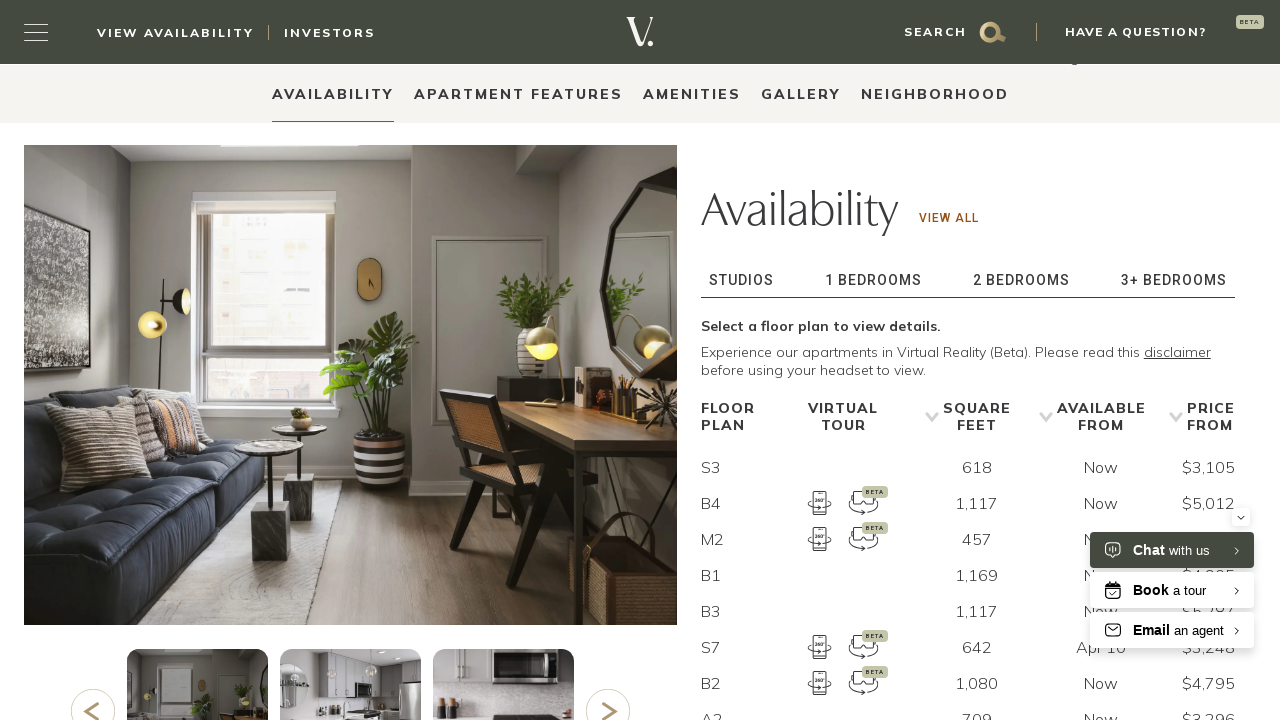